Tests a registration form by filling in first name, last name, and email fields, then submitting and verifying the success message.

Starting URL: http://suninjuly.github.io/registration1.html

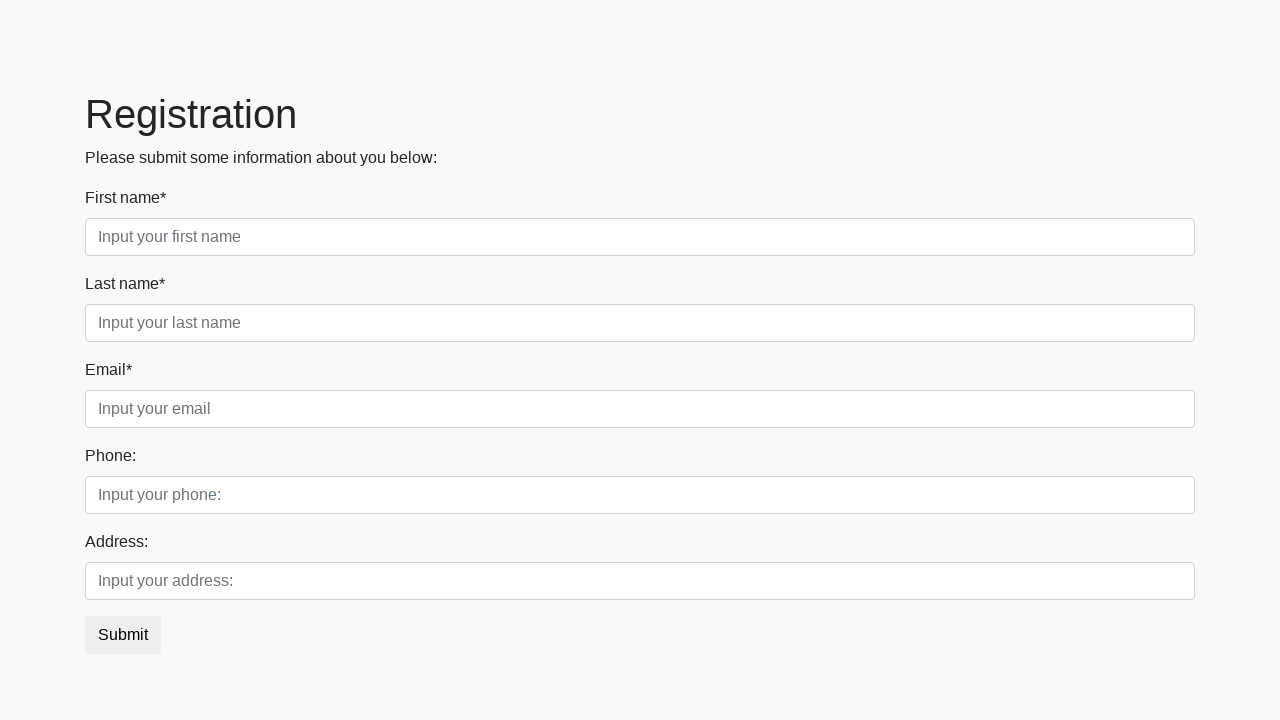

Filled first name field with 'John' on //label[text()='First name*']/following::input[1]
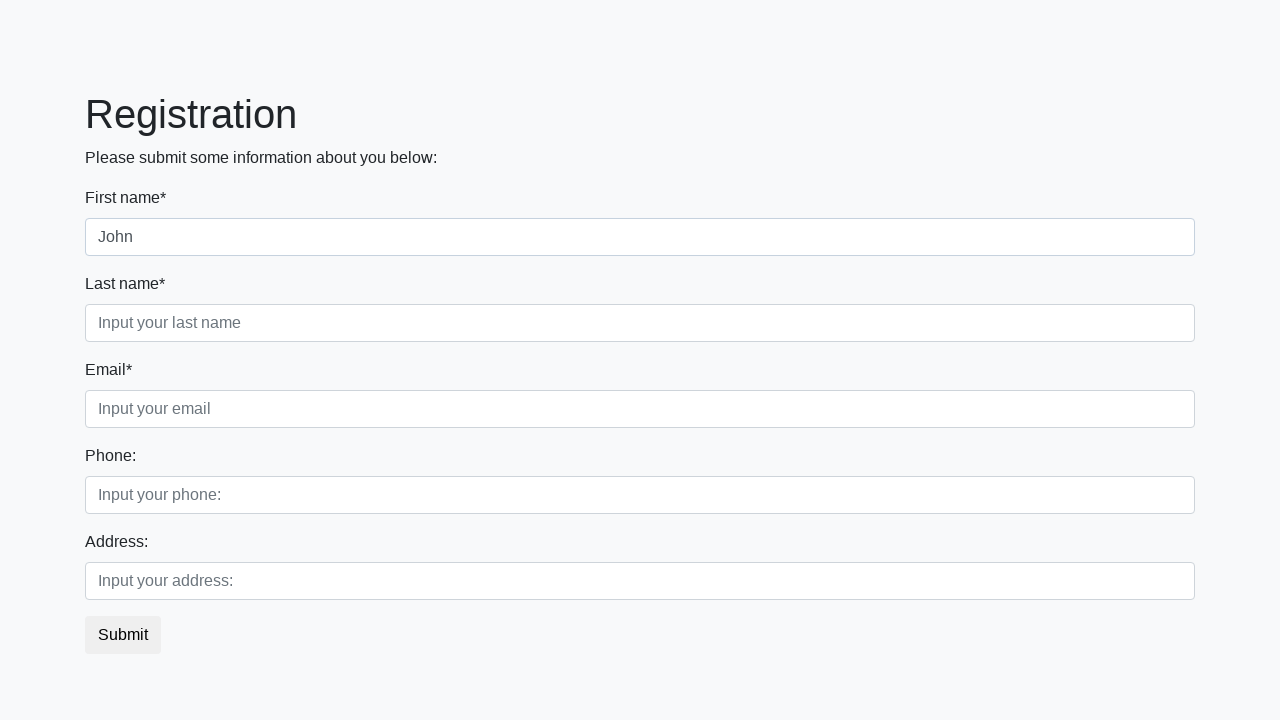

Filled last name field with 'Smith' on //label[text()='Last name*']/following::input[1]
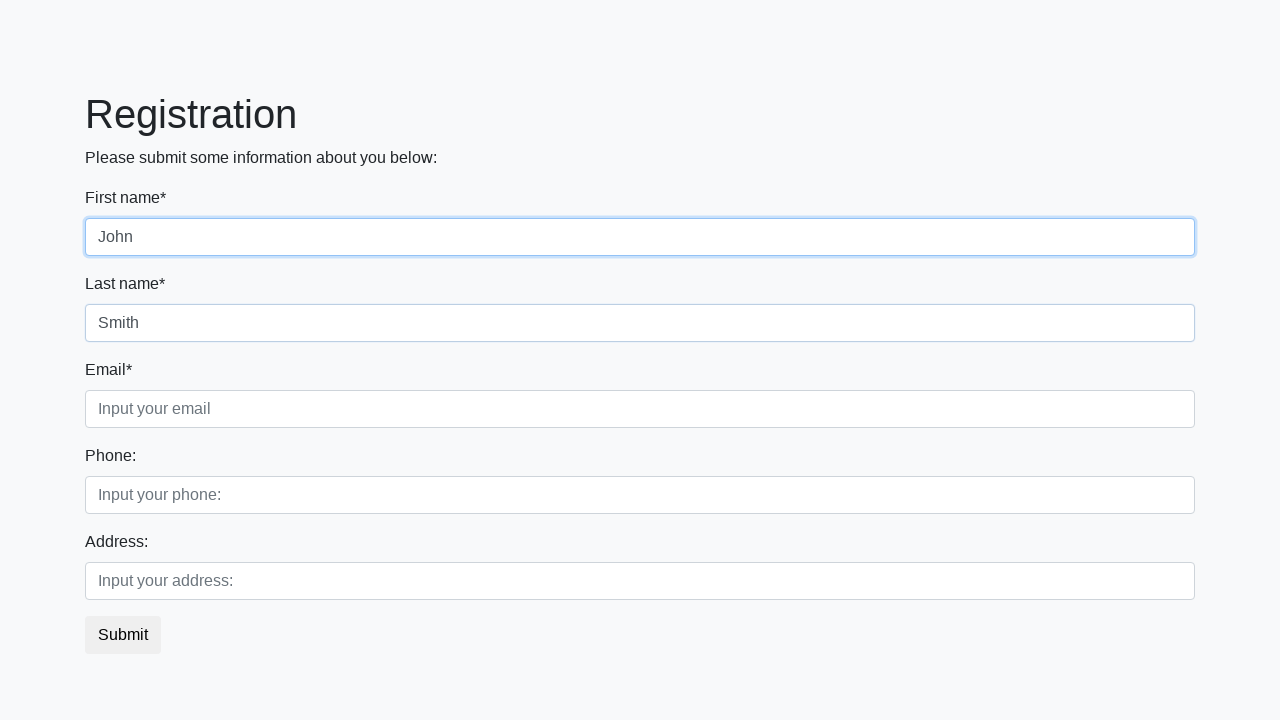

Filled email field with 'john.smith@example.com' on //label[text()='Email*']/following::input[1]
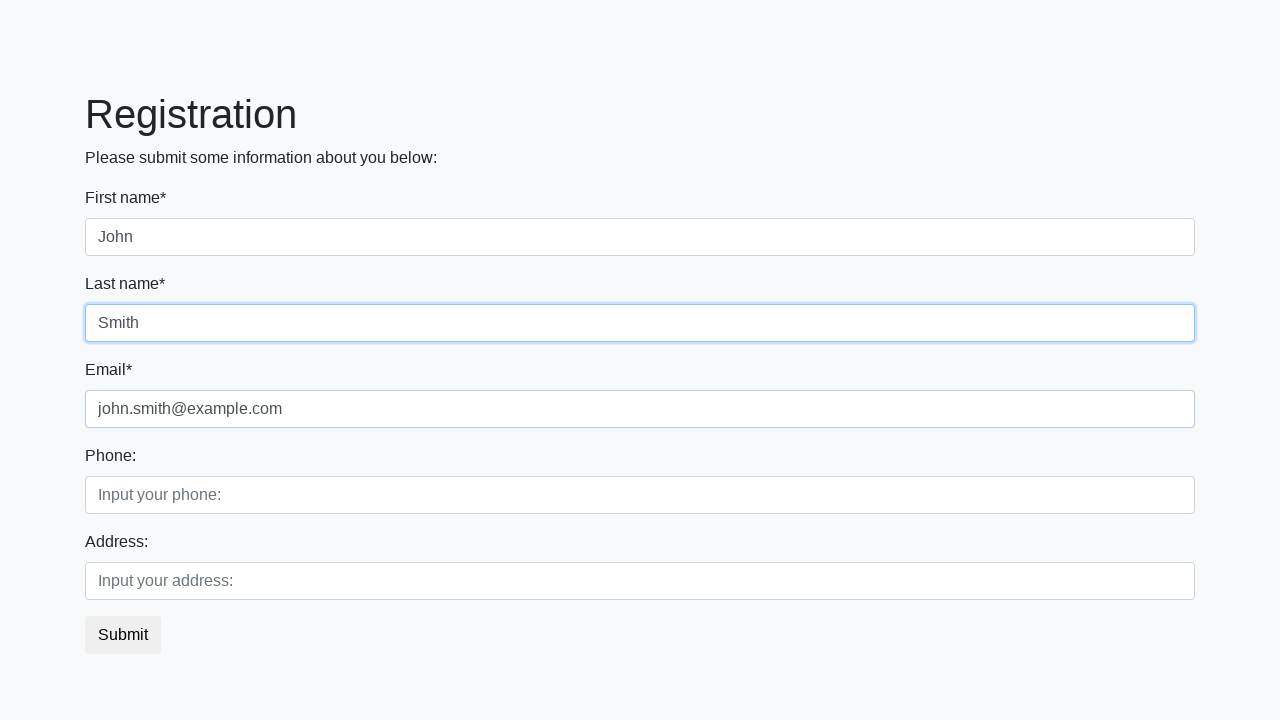

Clicked submit button to register at (123, 635) on button.btn
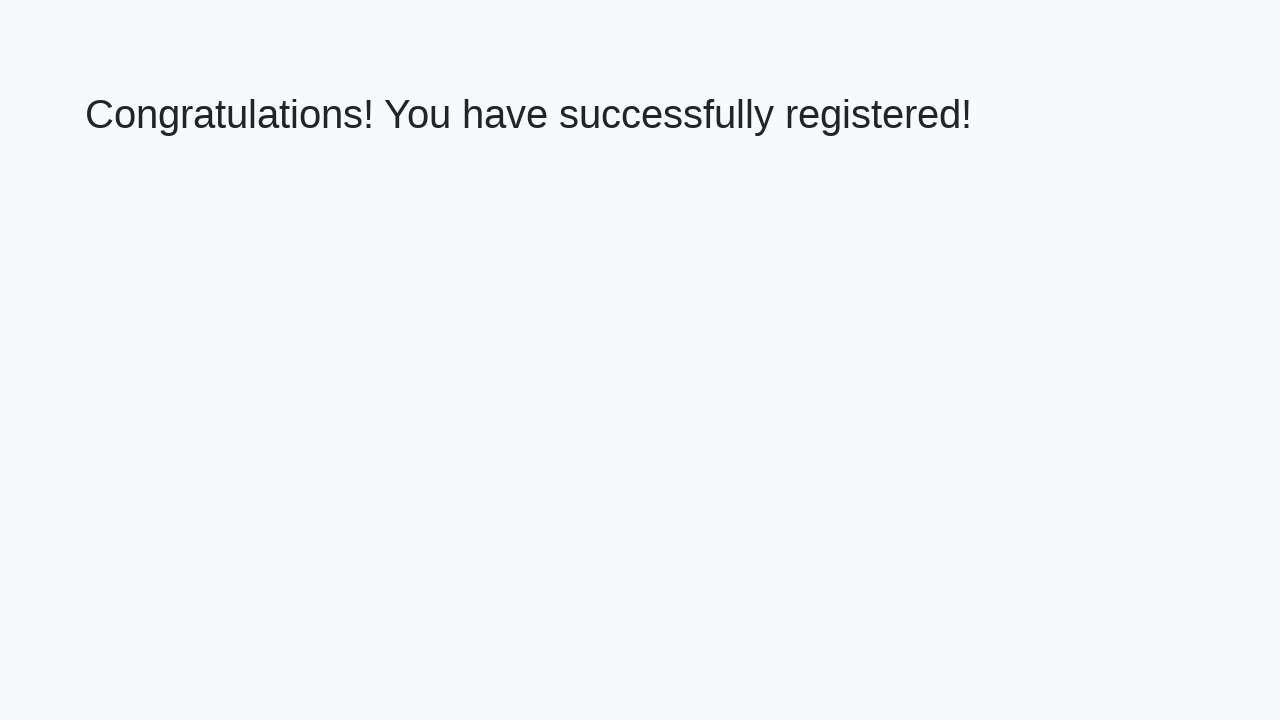

Success message loaded - registration completed
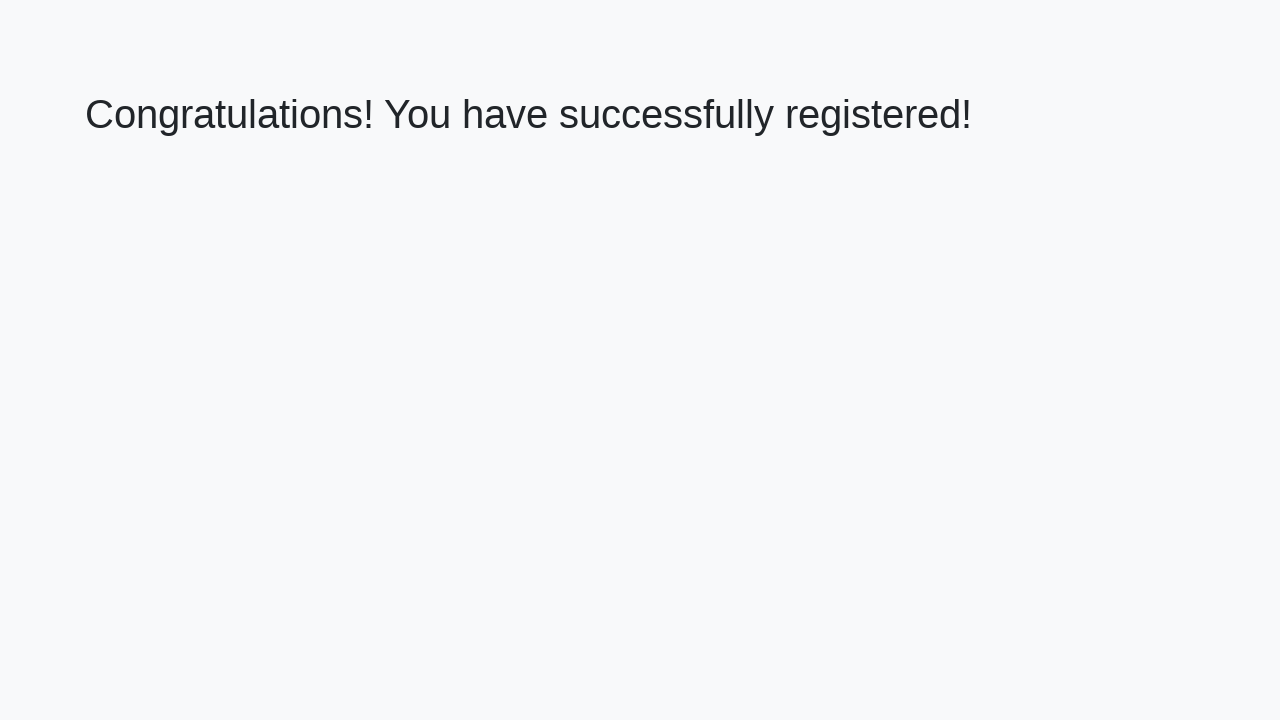

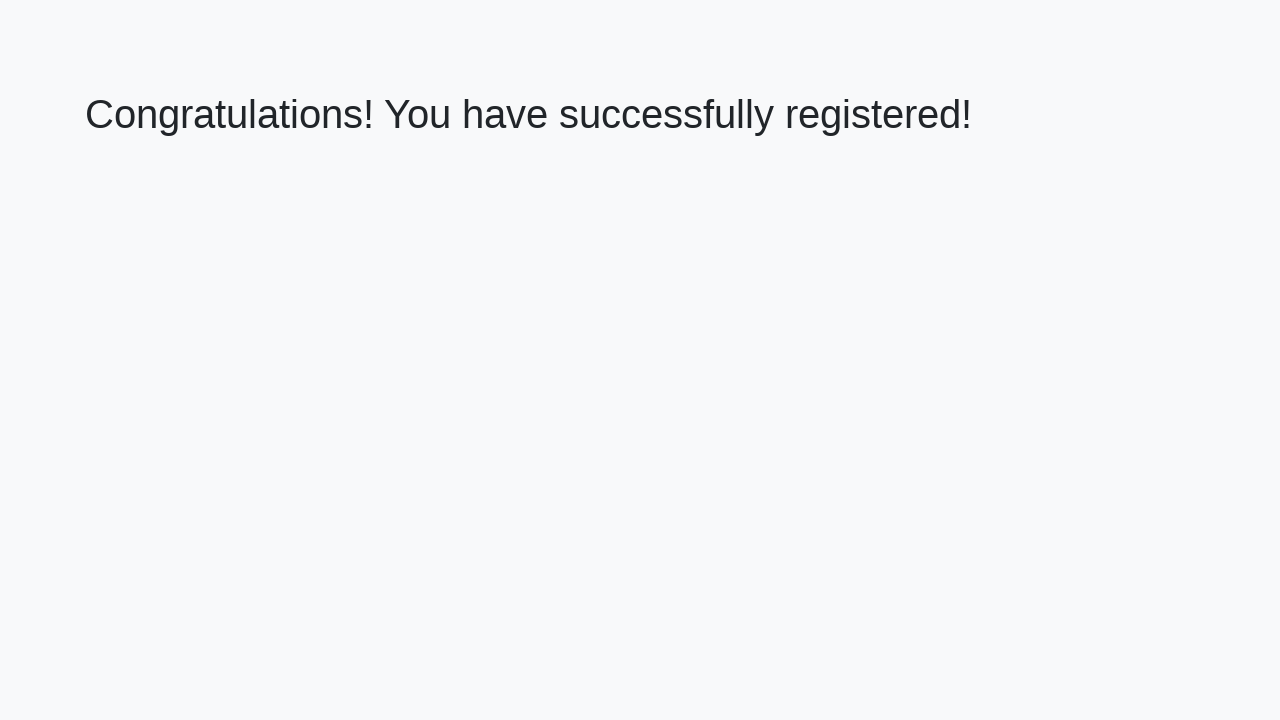